Tests clicking a button element using JavaScript execution on a test page. The script finds a button by ID and clicks it programmatically.

Starting URL: https://omayo.blogspot.com/

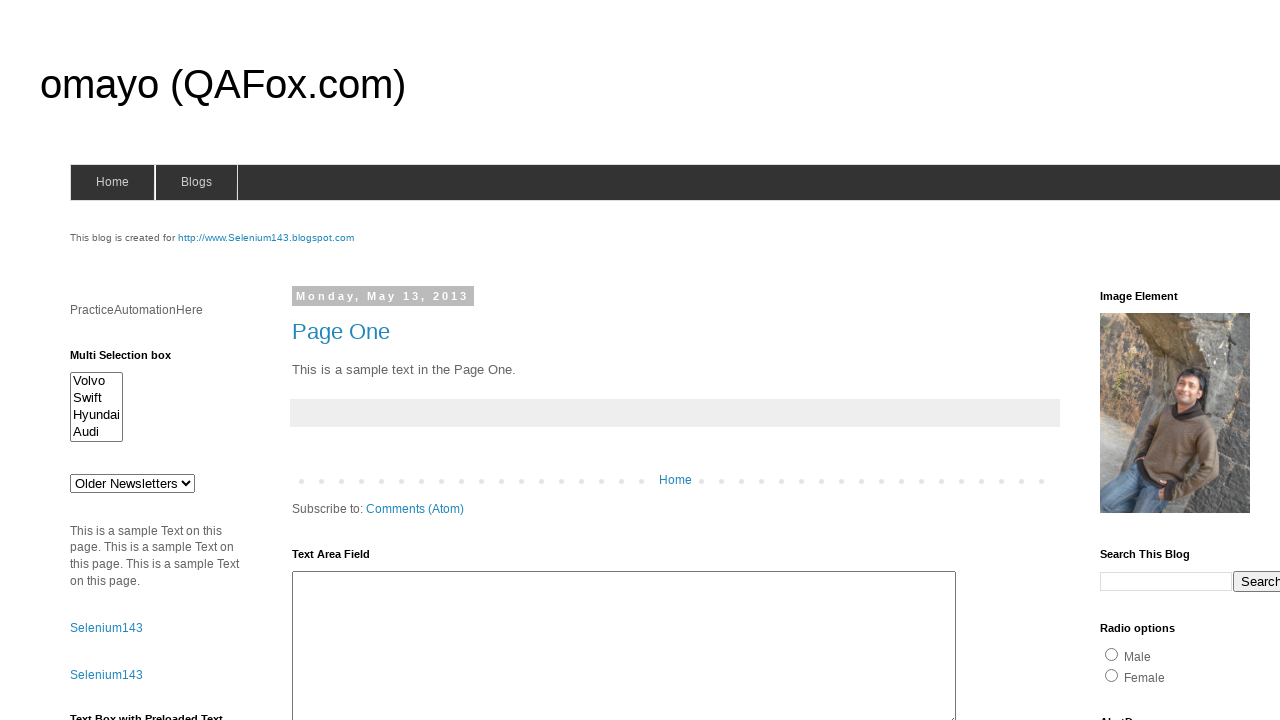

Located alert button with ID 'alert1'
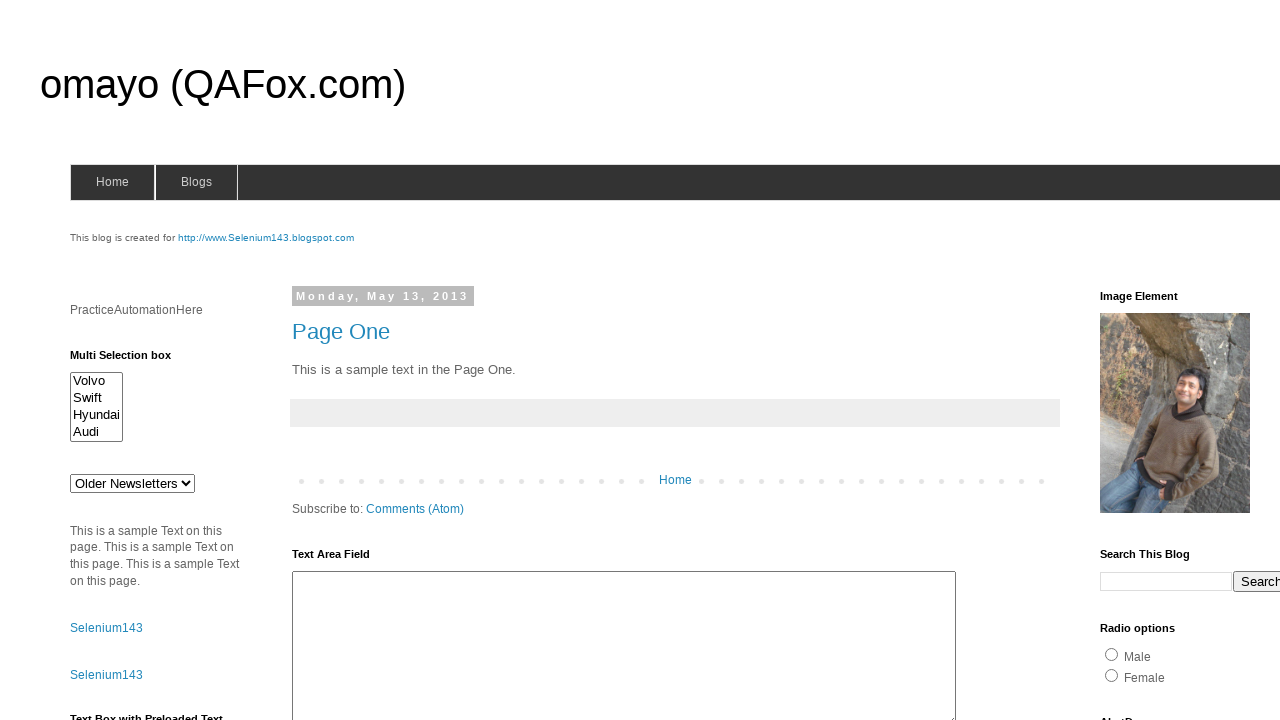

Clicked the alert button at (1154, 361) on #alert1
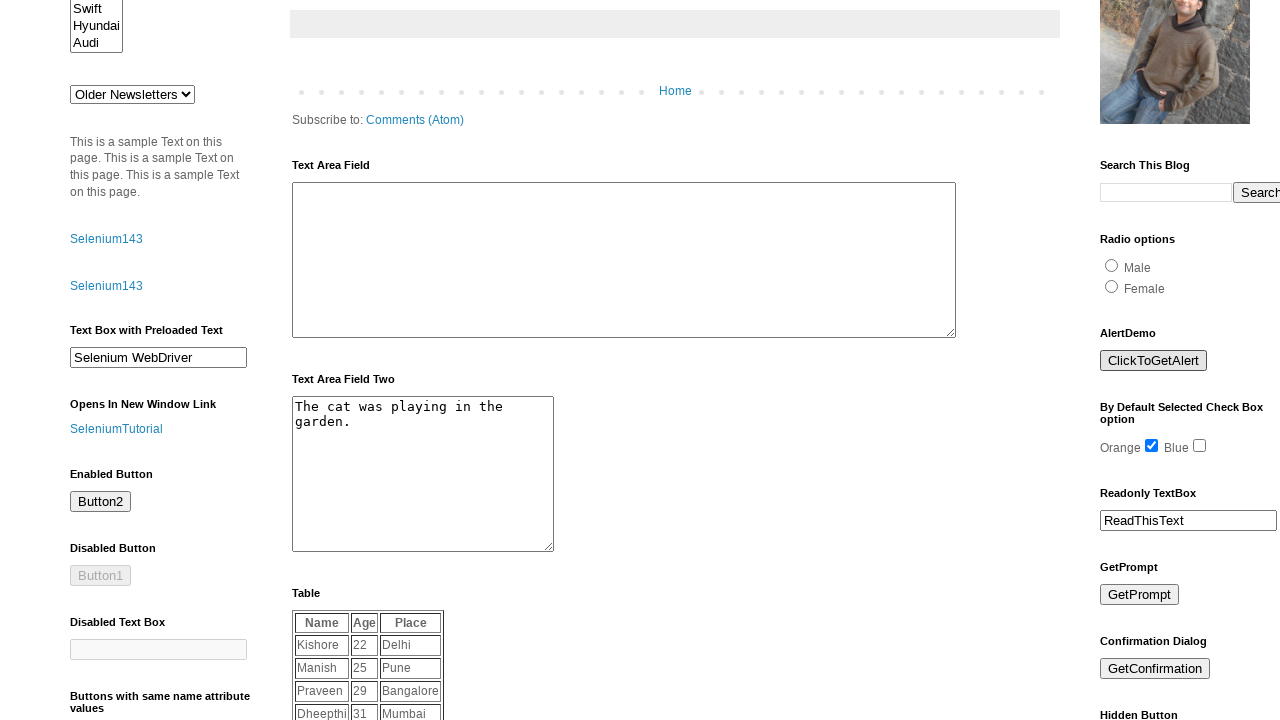

Waited 2000ms for alert or action to complete
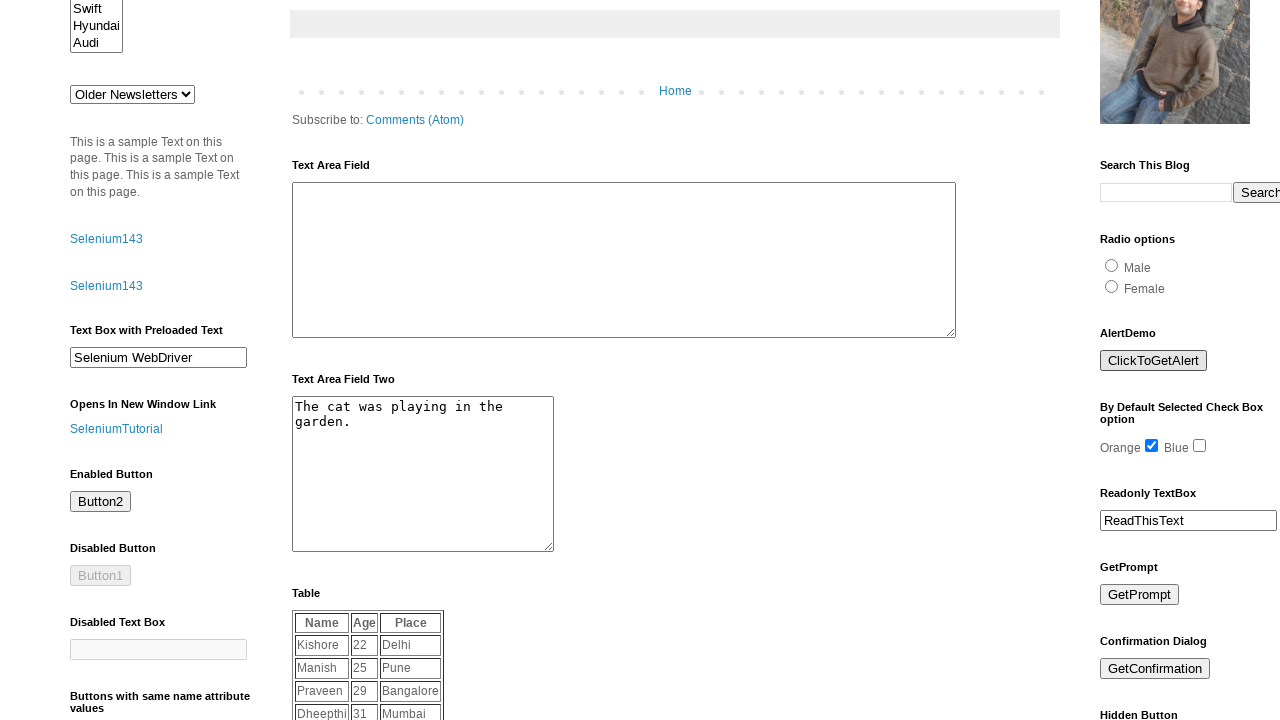

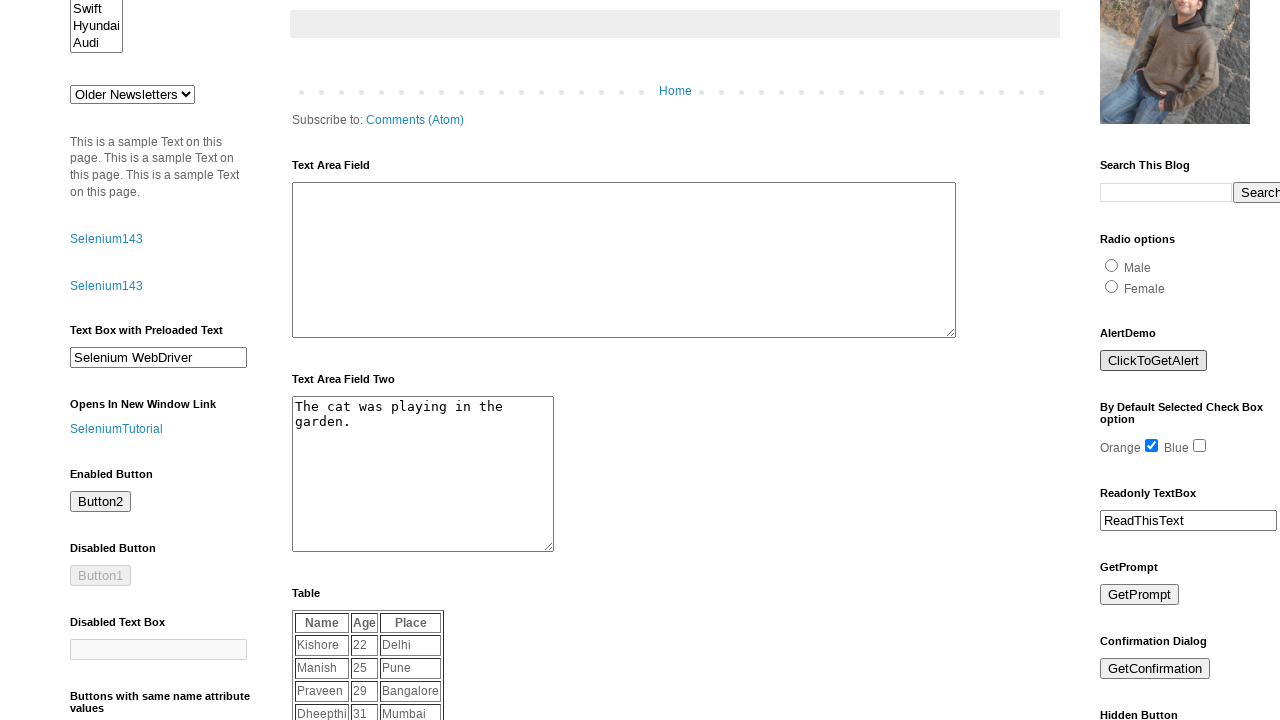